Tests the student registration form by filling out all fields including personal information, gender, date of birth, subjects, hobbies, address, state and city, then submitting the form.

Starting URL: https://demoqa.com/automation-practice-form

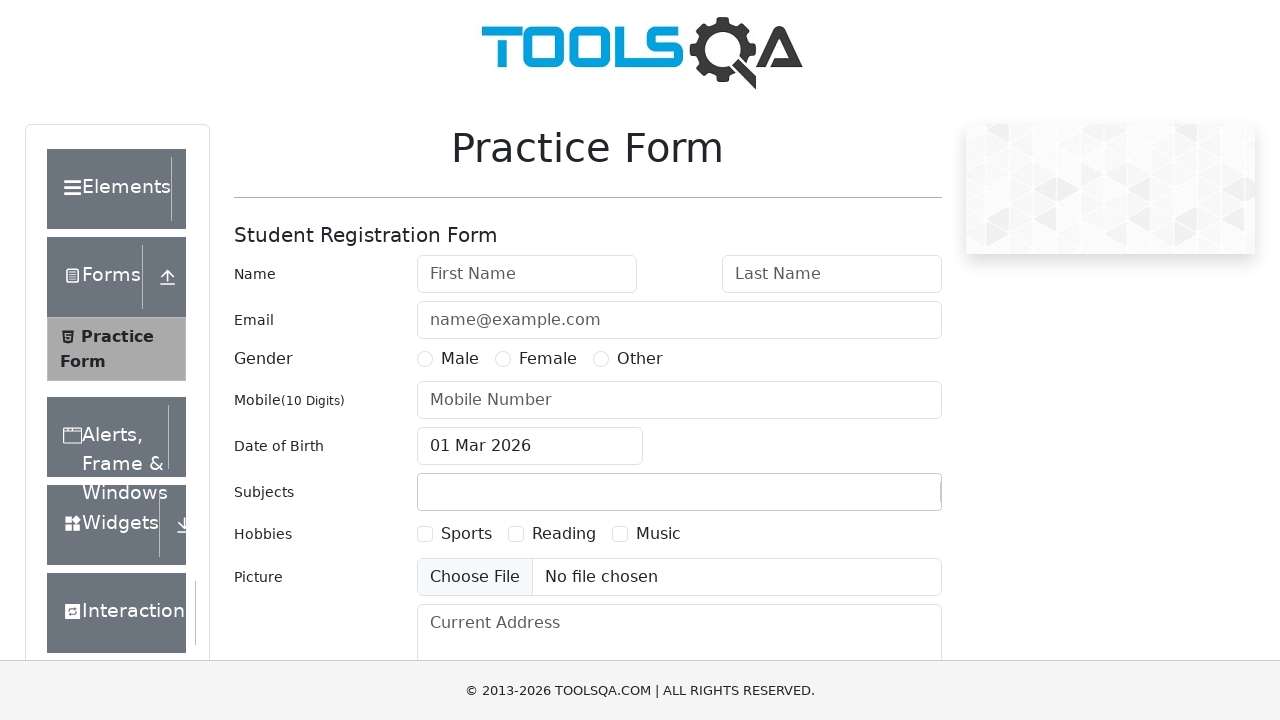

Filled first name field with 'Aleh' on input#firstName
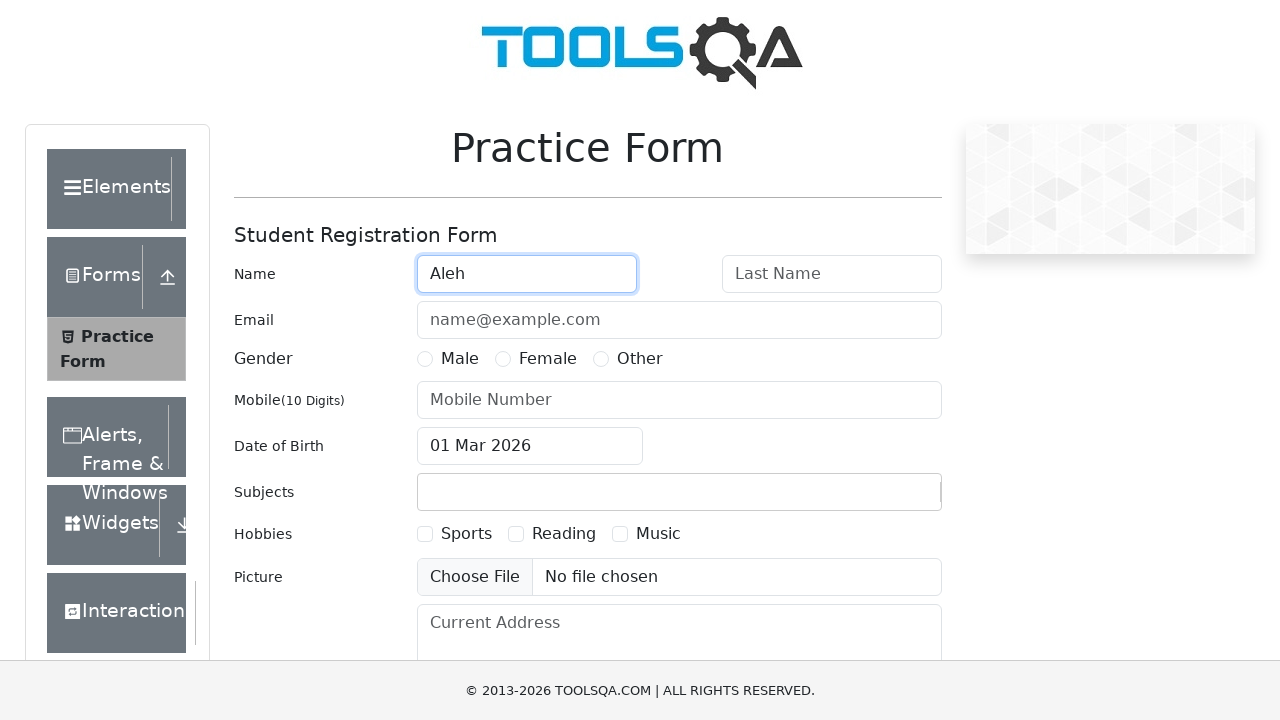

Filled last name field with 'Karpuk' on input#lastName
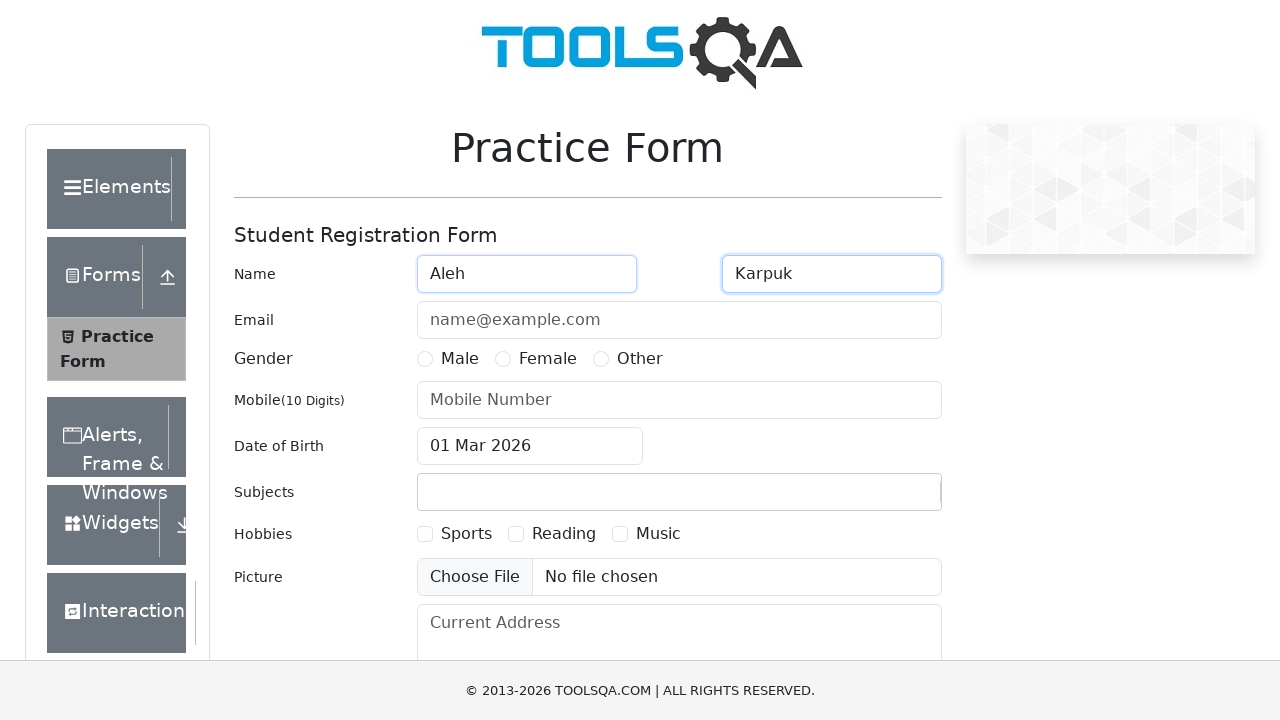

Filled email field with 'okarpuk@example.com' on input#userEmail
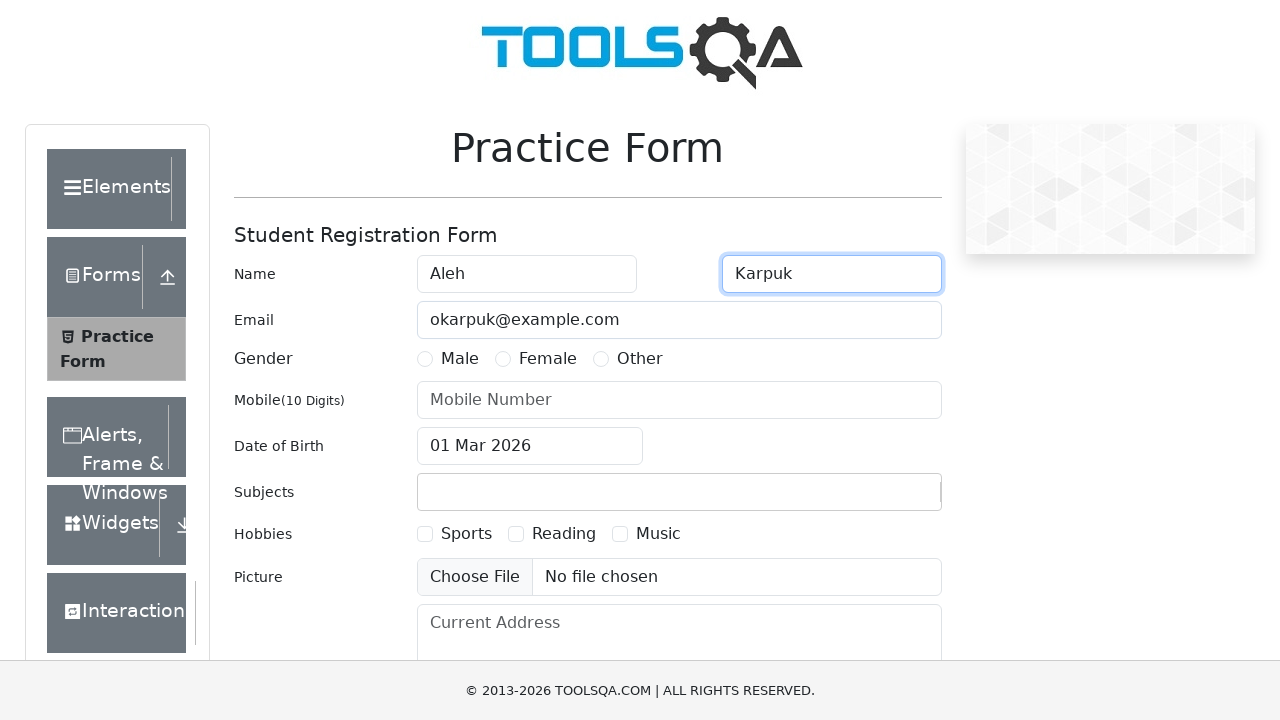

Selected male gender option at (460, 359) on label[for="gender-radio-1"]
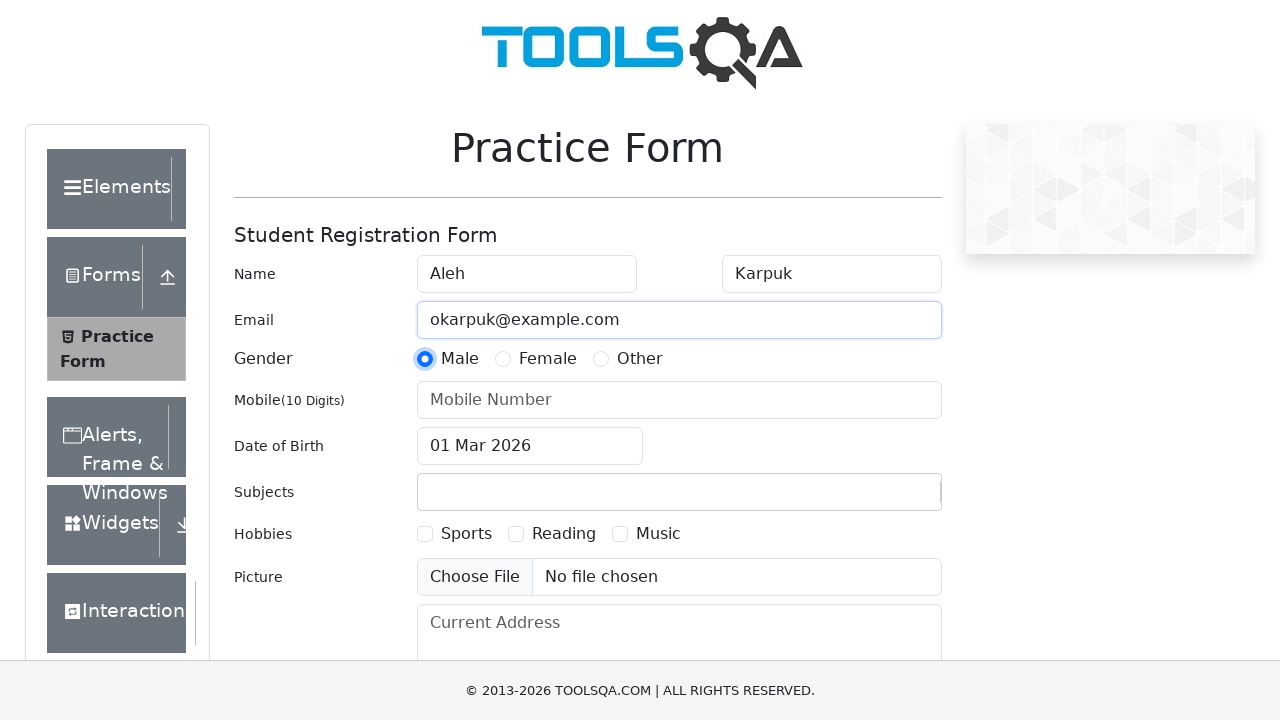

Filled mobile number field with '1234567890' on input#userNumber
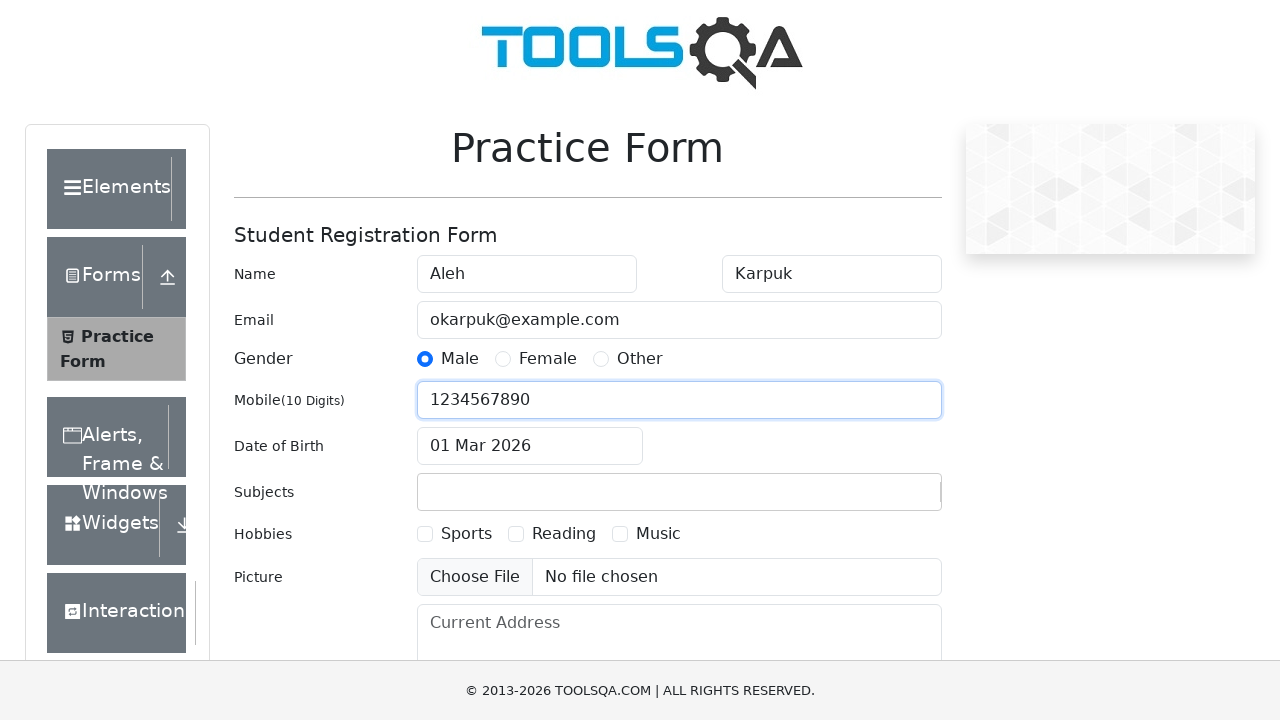

Clicked date of birth input field at (530, 446) on input#dateOfBirthInput
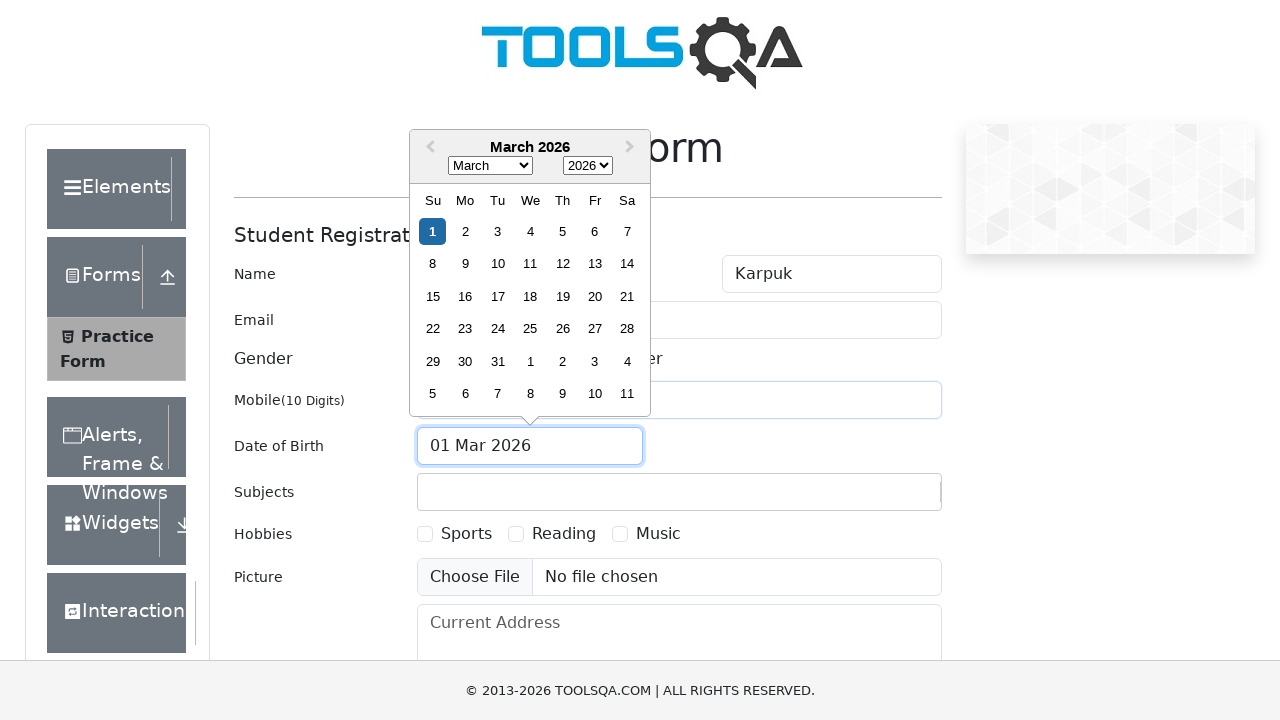

Selected all text in date field on input#dateOfBirthInput
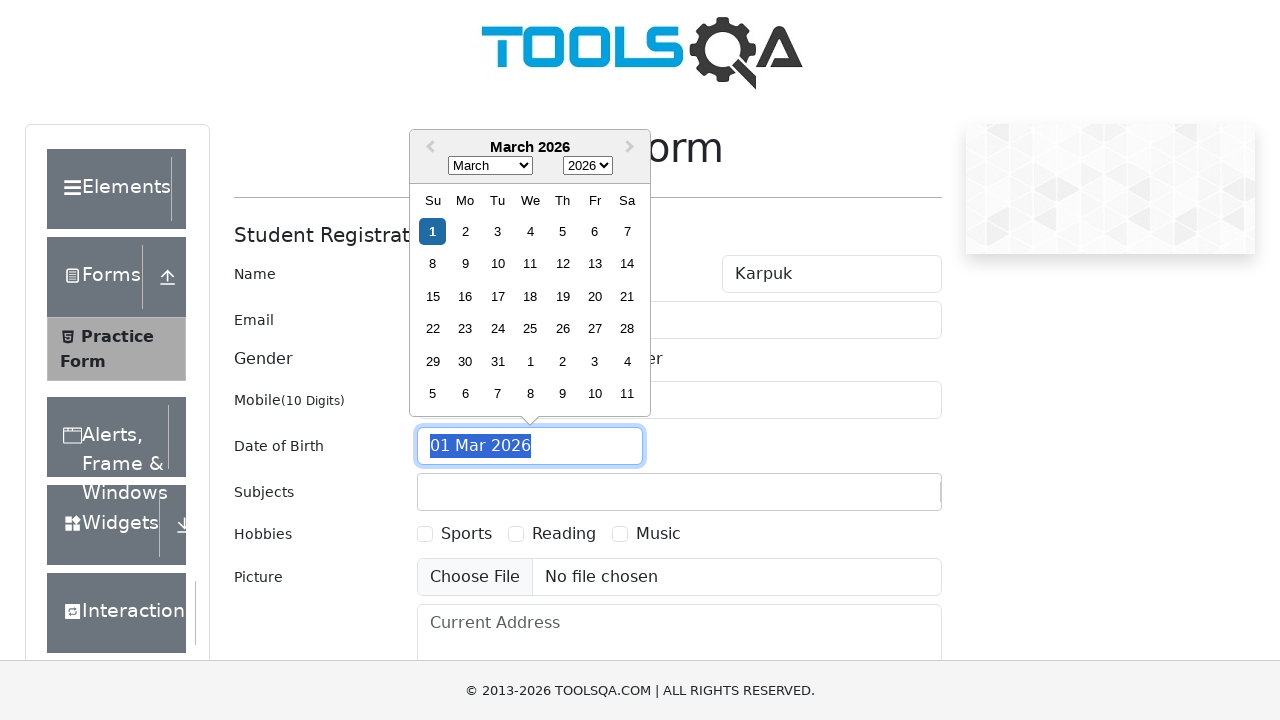

Typed date of birth '1 Jun 1985' on input#dateOfBirthInput
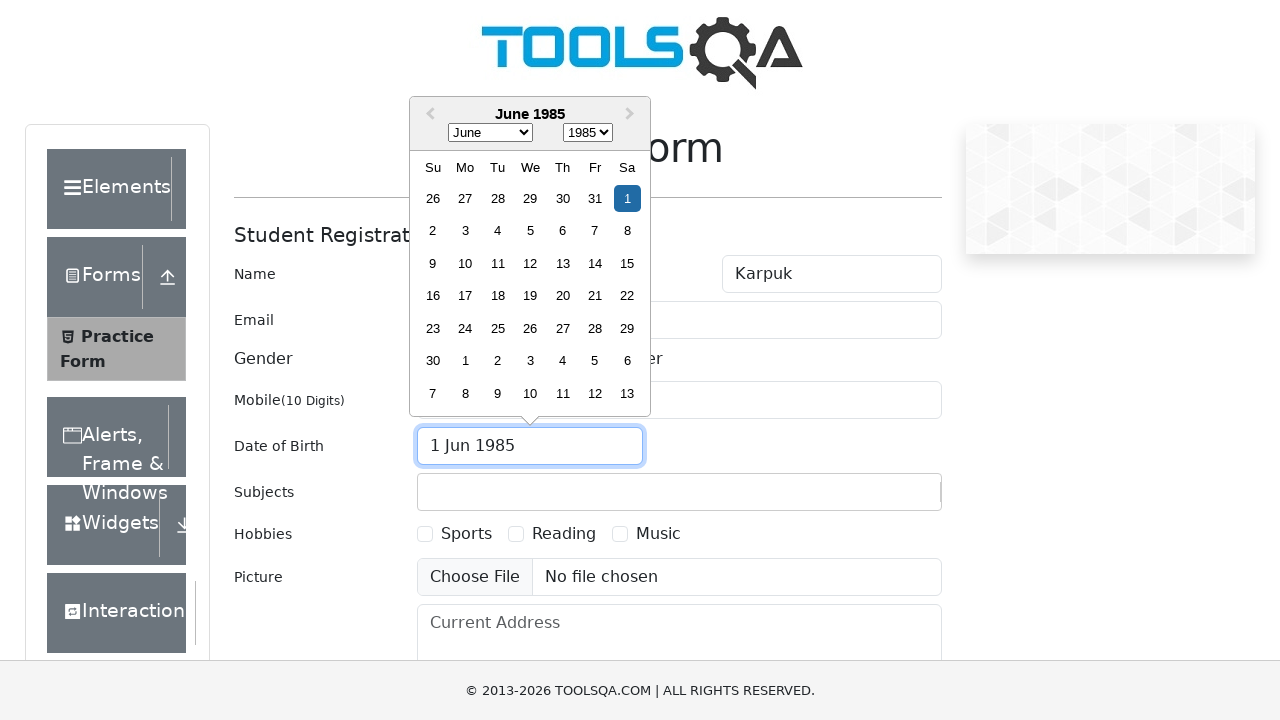

Pressed Escape to close date picker on input#dateOfBirthInput
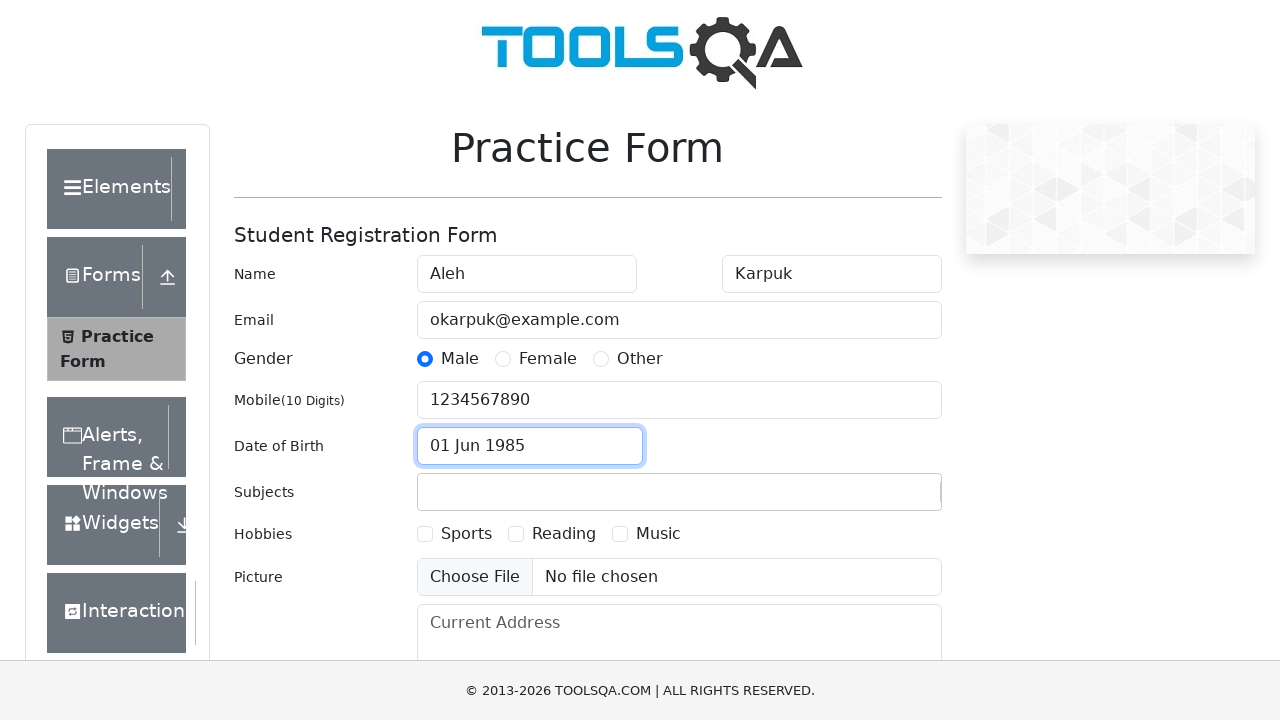

Filled subjects field with 'Math' on input#subjectsInput
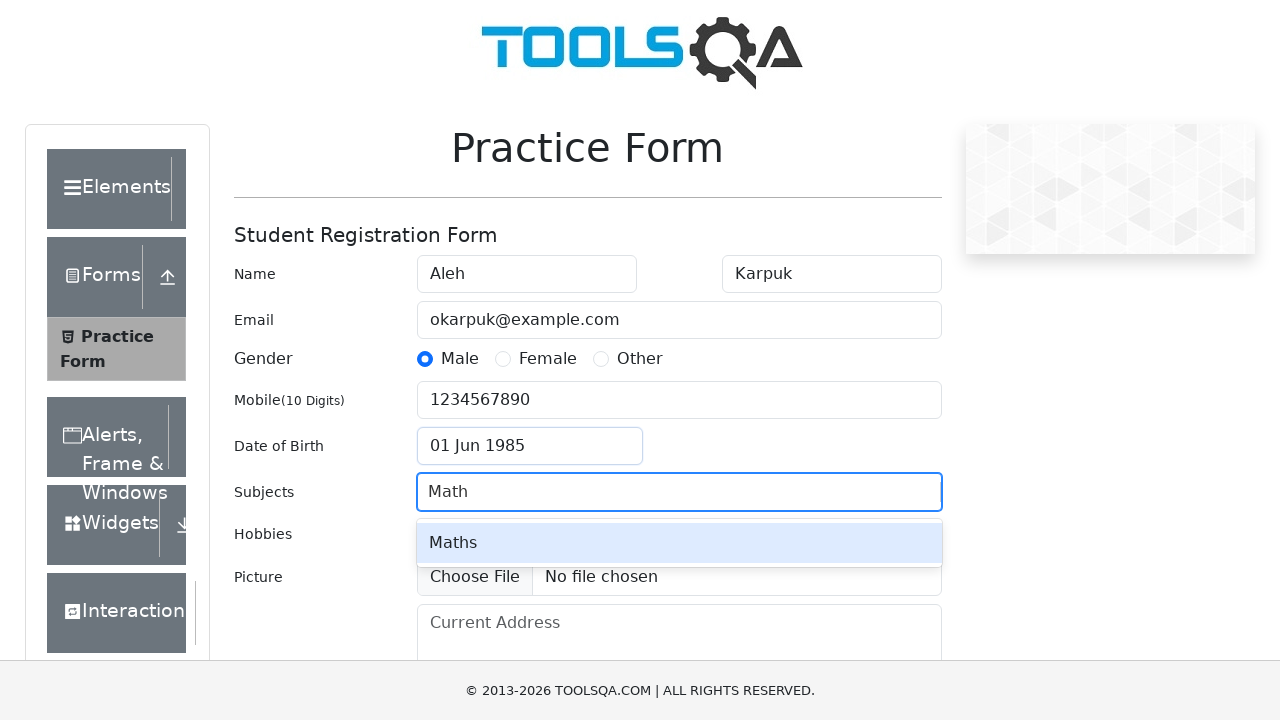

Pressed Enter to select Math subject on input#subjectsInput
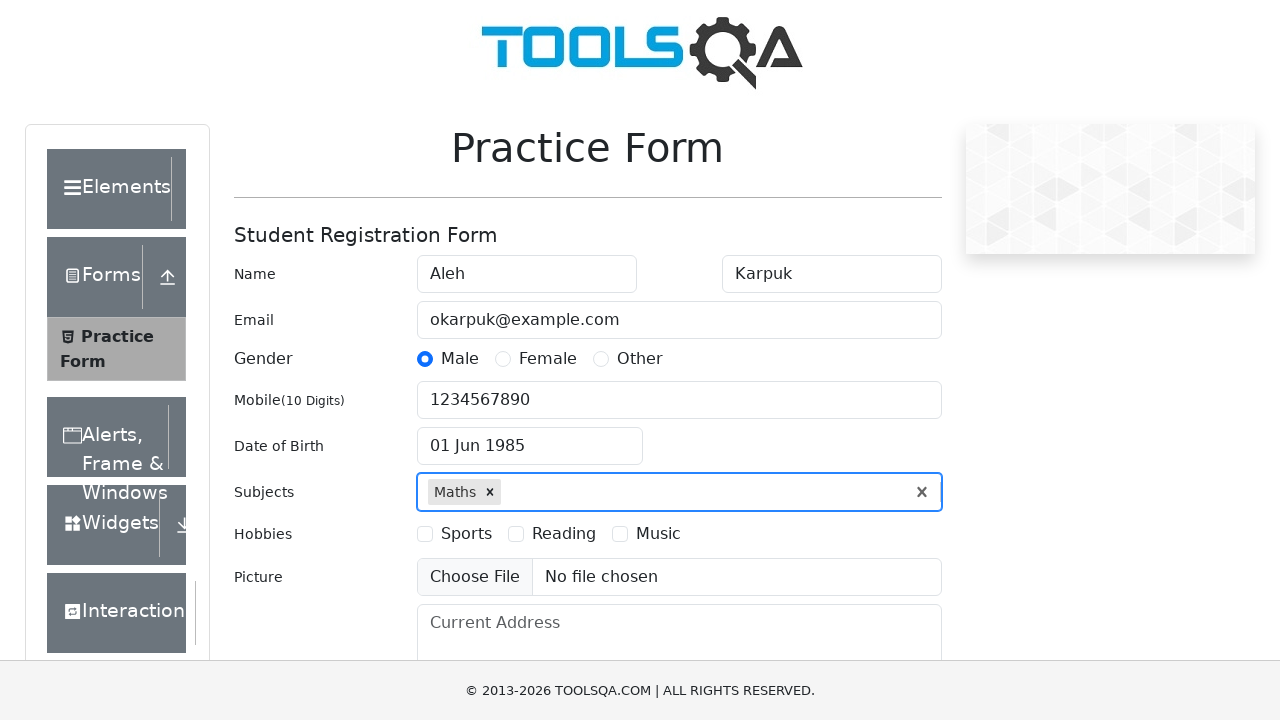

Selected first hobby checkbox at (466, 534) on label[for="hobbies-checkbox-1"]
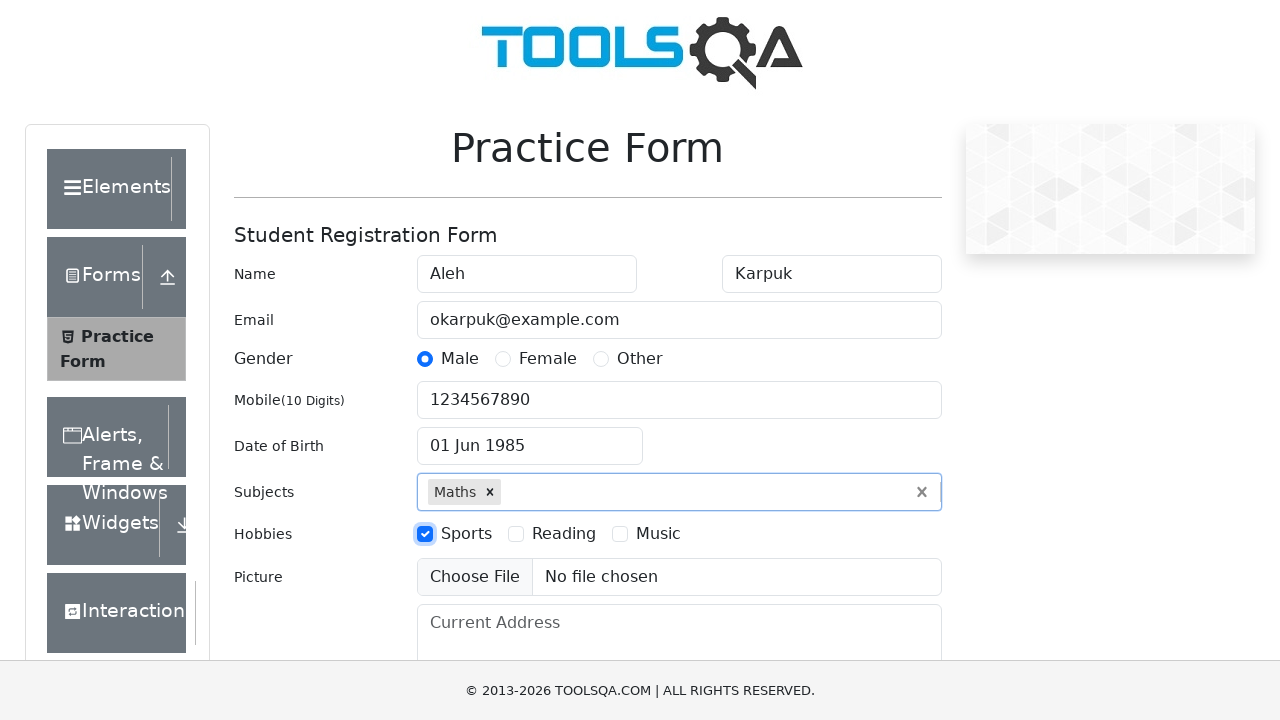

Selected third hobby checkbox at (658, 534) on label[for="hobbies-checkbox-3"]
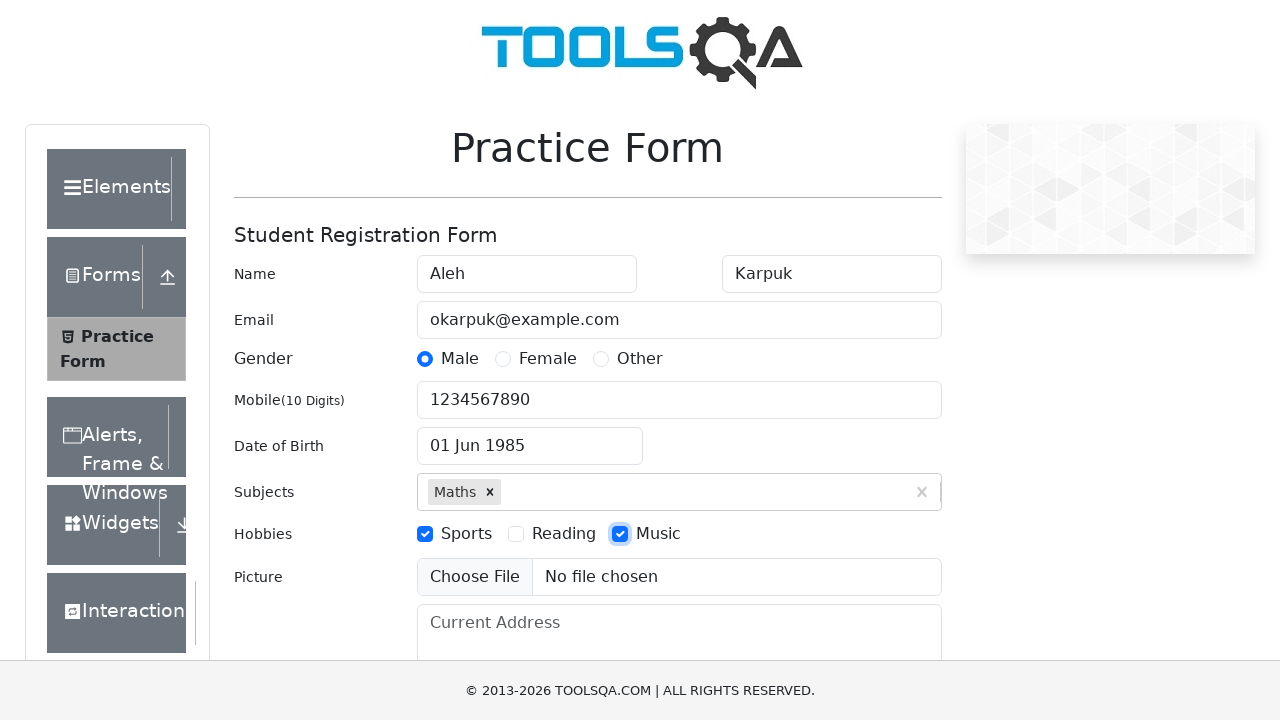

Filled current address field with 'Test city, Test street, 1 - 999' on textarea#currentAddress
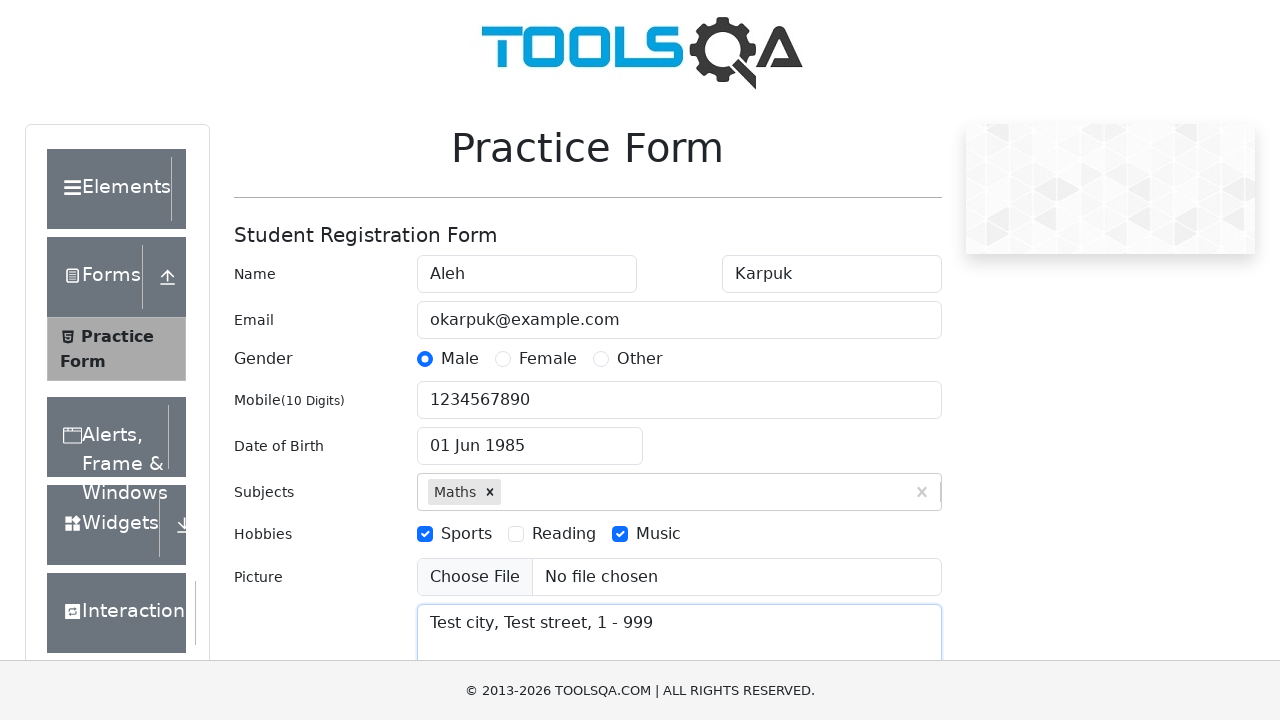

Pressed Escape after entering address on textarea#currentAddress
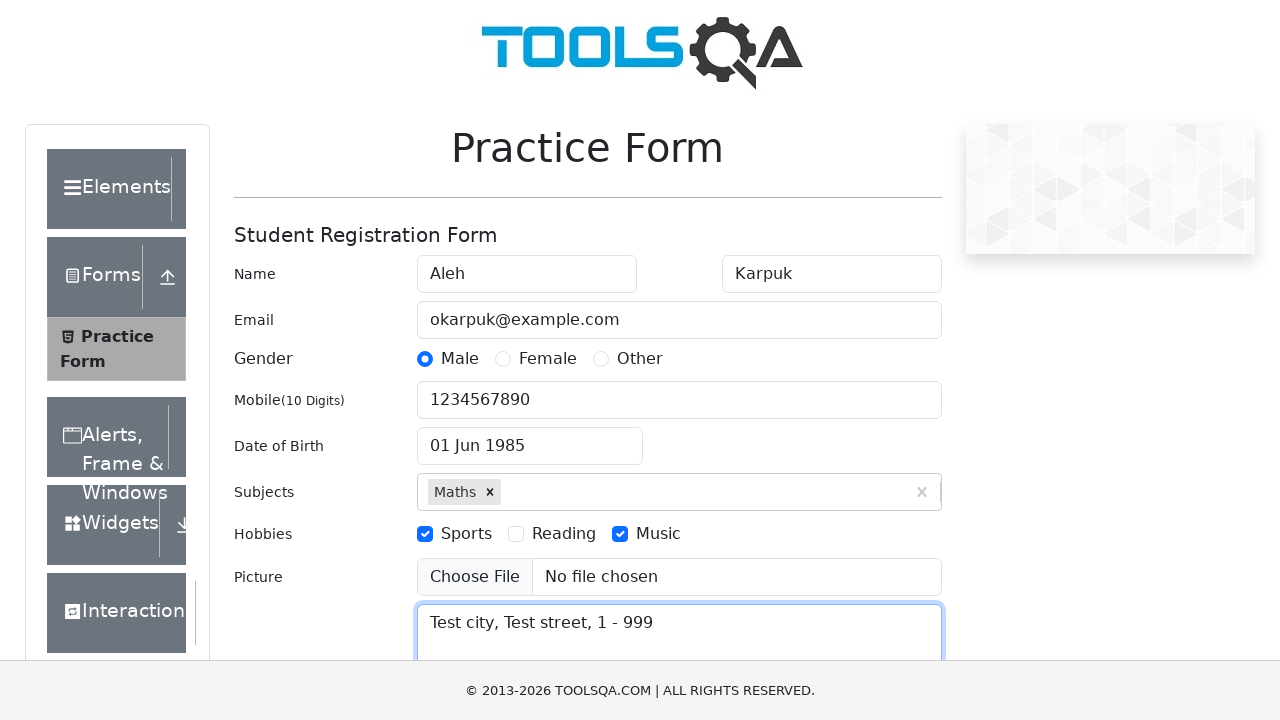

Filled state field with 'Haryana' on input#react-select-3-input
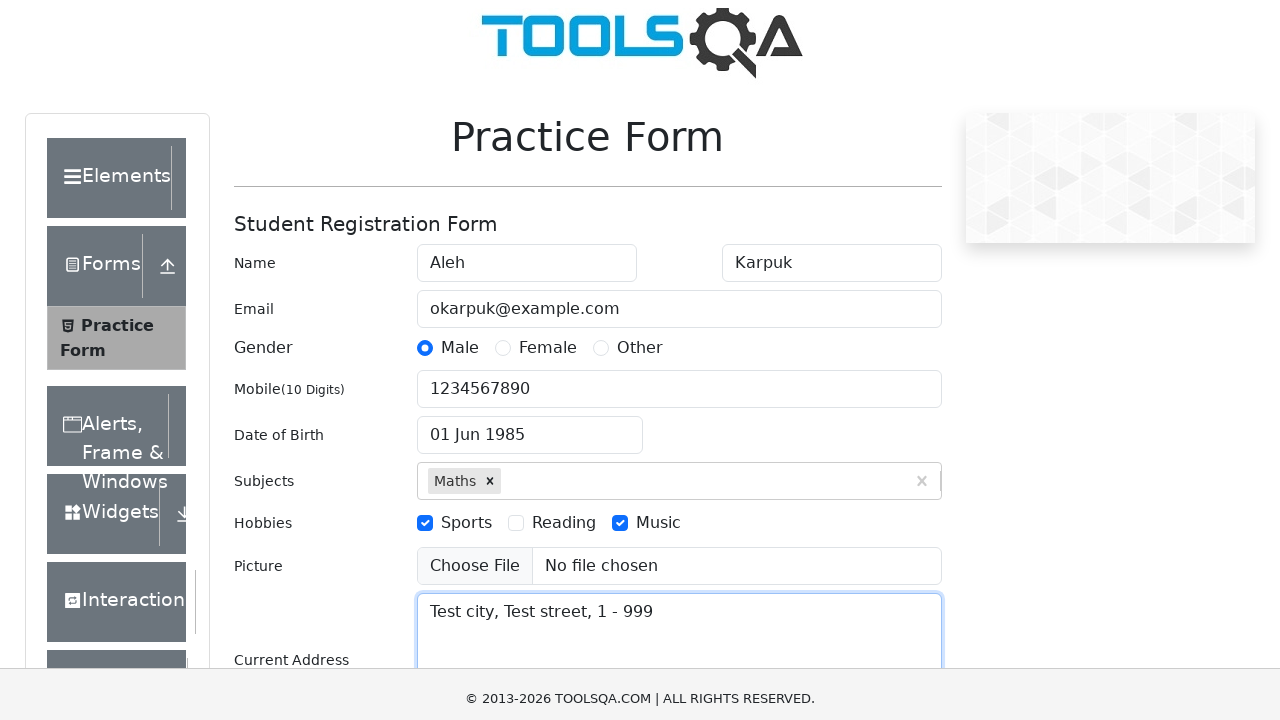

Pressed Enter to select Haryana state on input#react-select-3-input
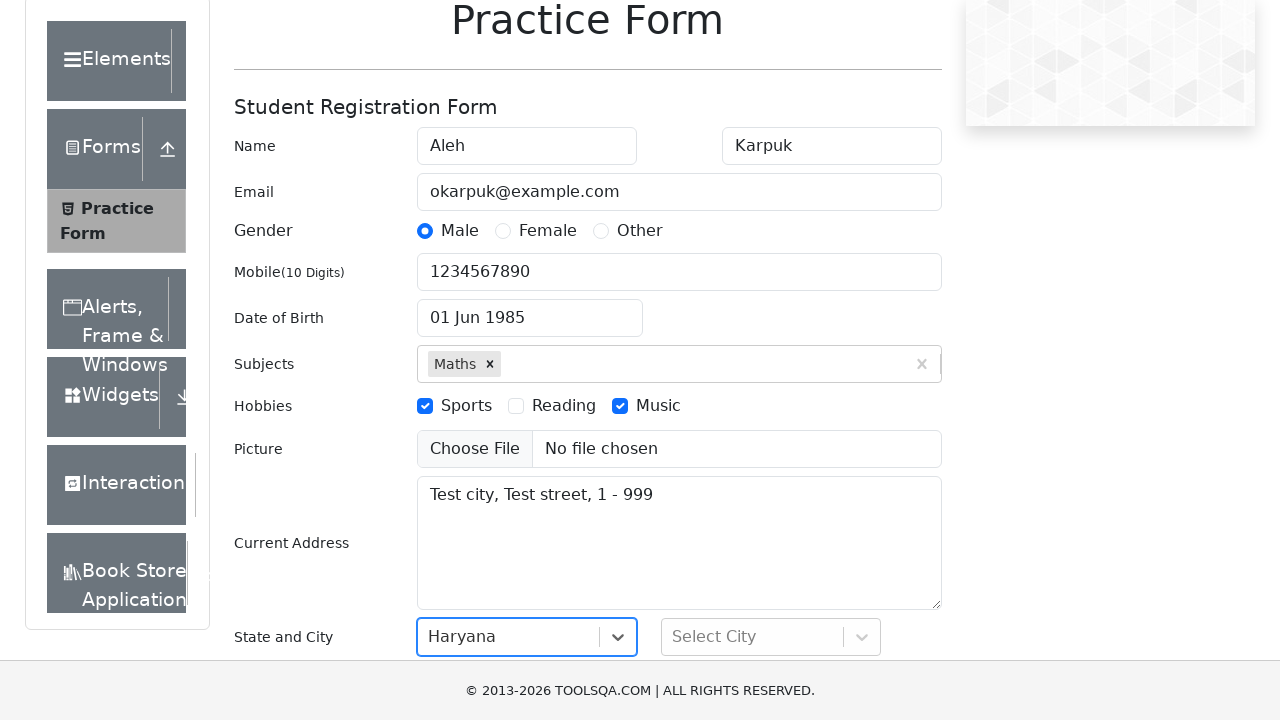

Waited 500ms for city dropdown to be ready
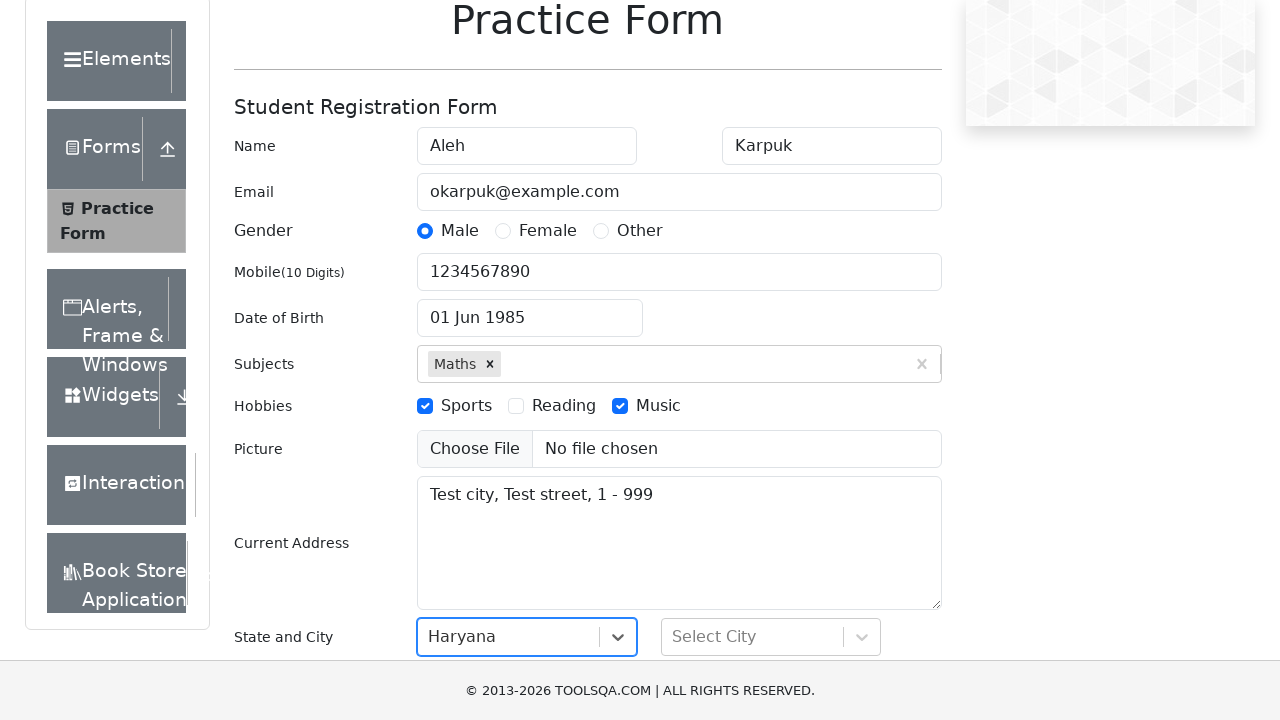

Filled city field with 'Karnal' on input#react-select-4-input
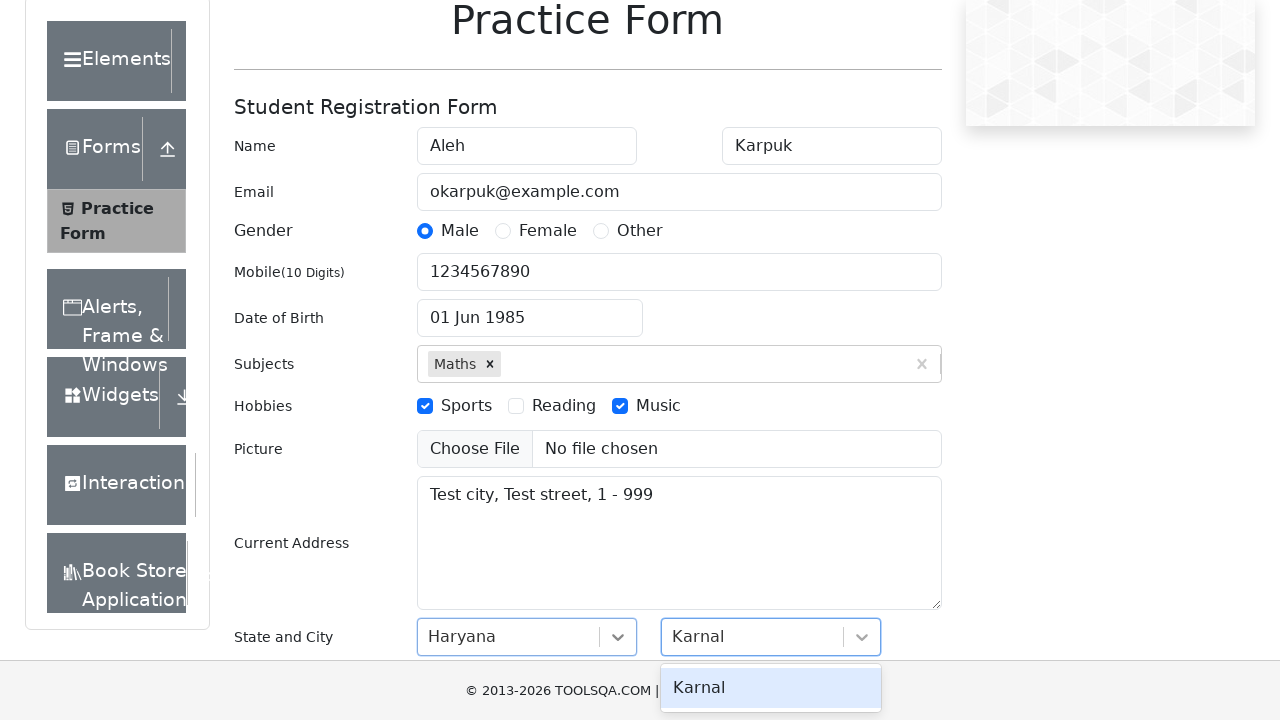

Pressed Enter to select Karnal city on input#react-select-4-input
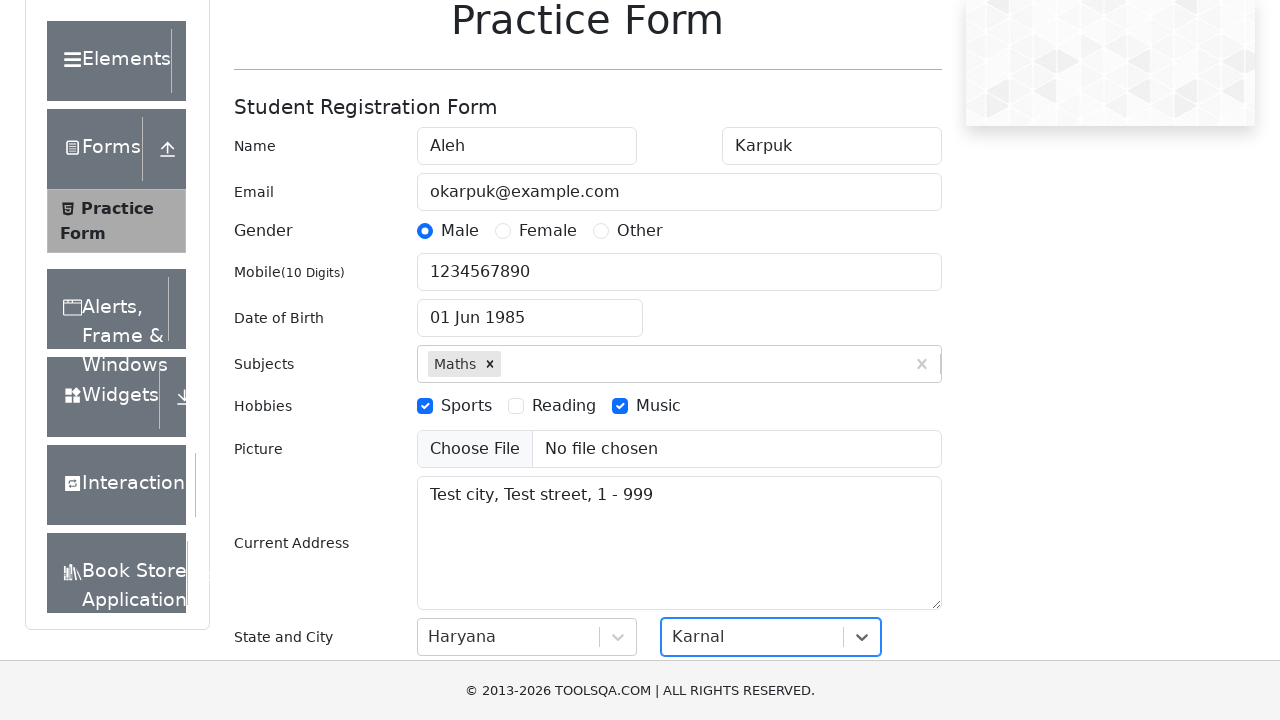

Clicked submit button at (885, 499) on button#submit
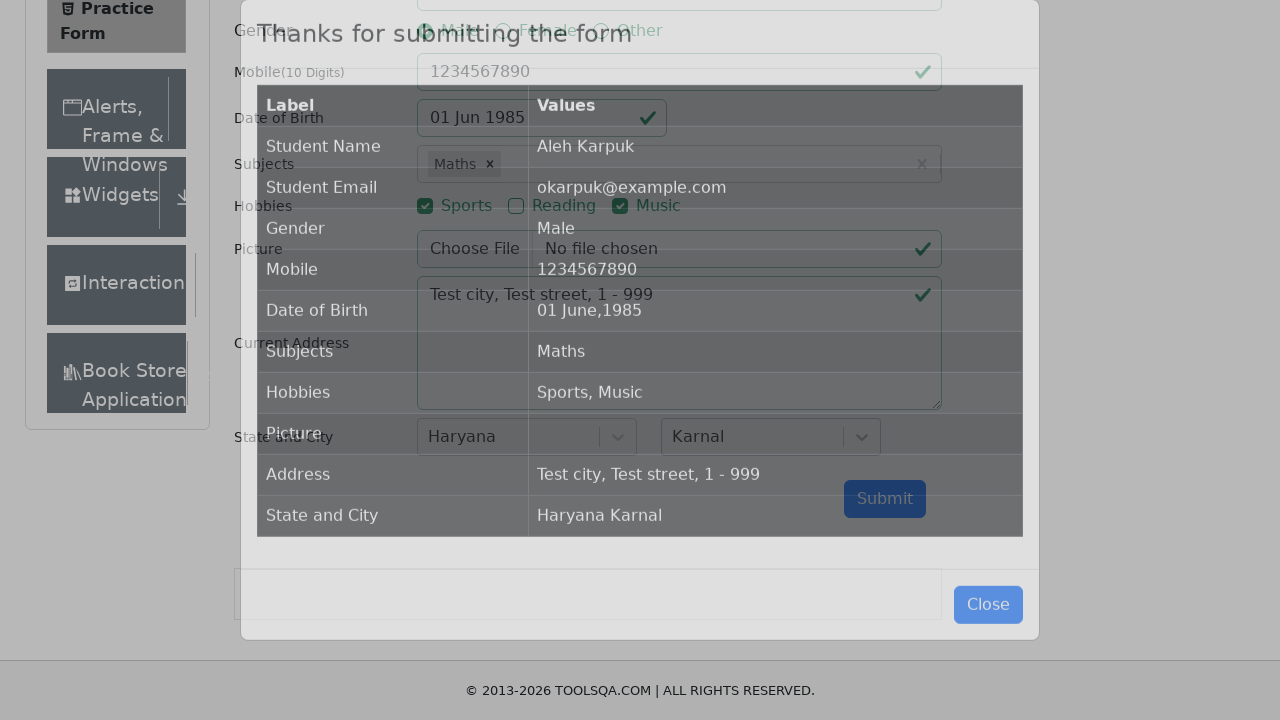

Form submission completed and confirmation modal appeared
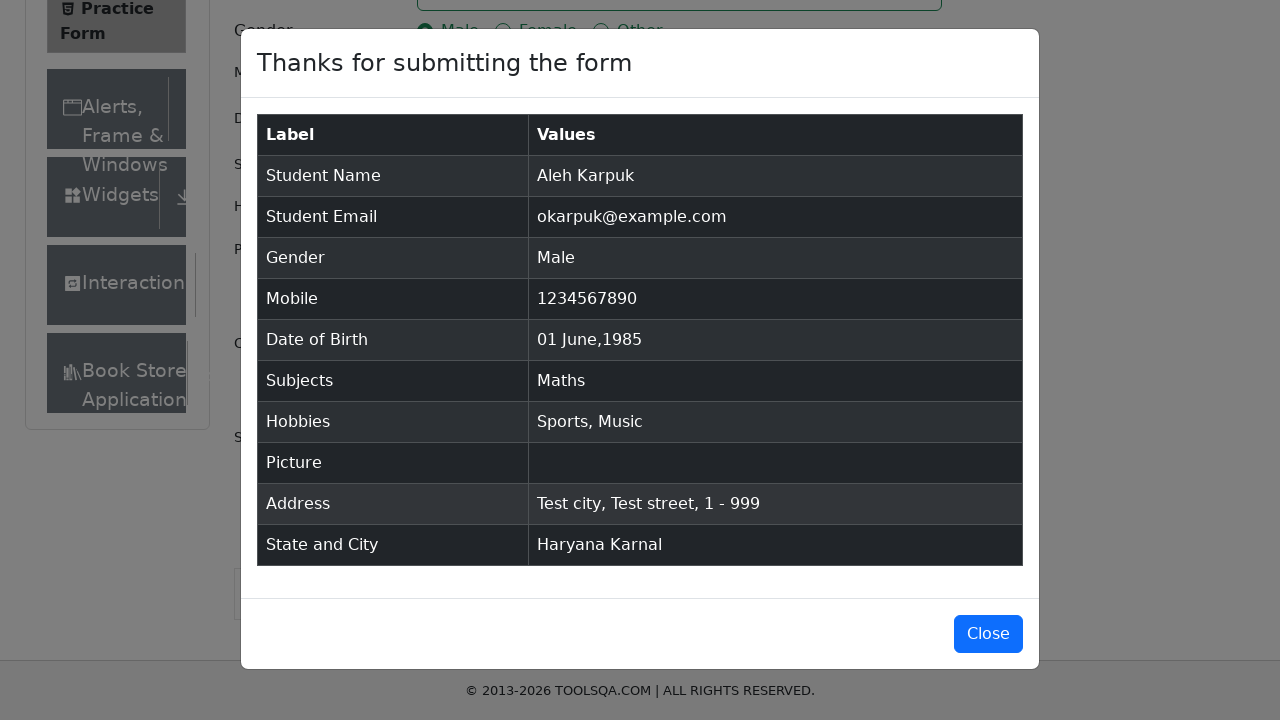

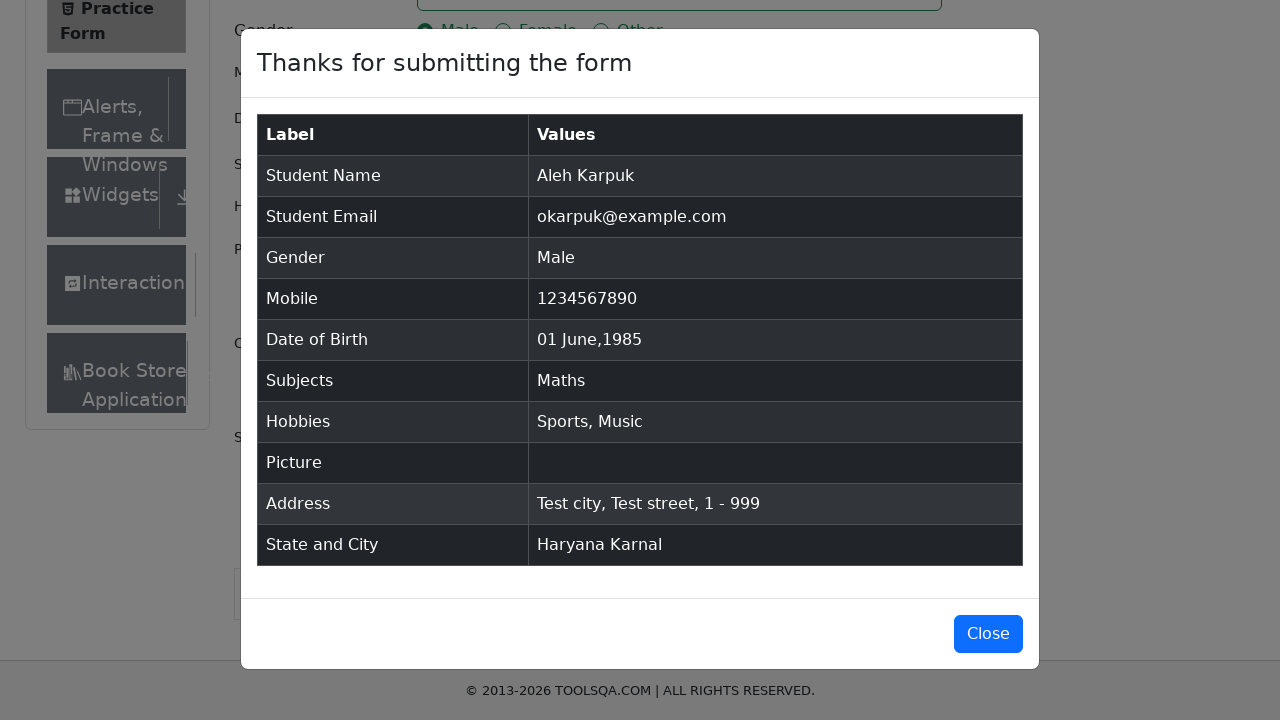